Waits for a price to reach $100, clicks a book button, then solves a mathematical calculation and submits the answer

Starting URL: http://suninjuly.github.io/explicit_wait2.html

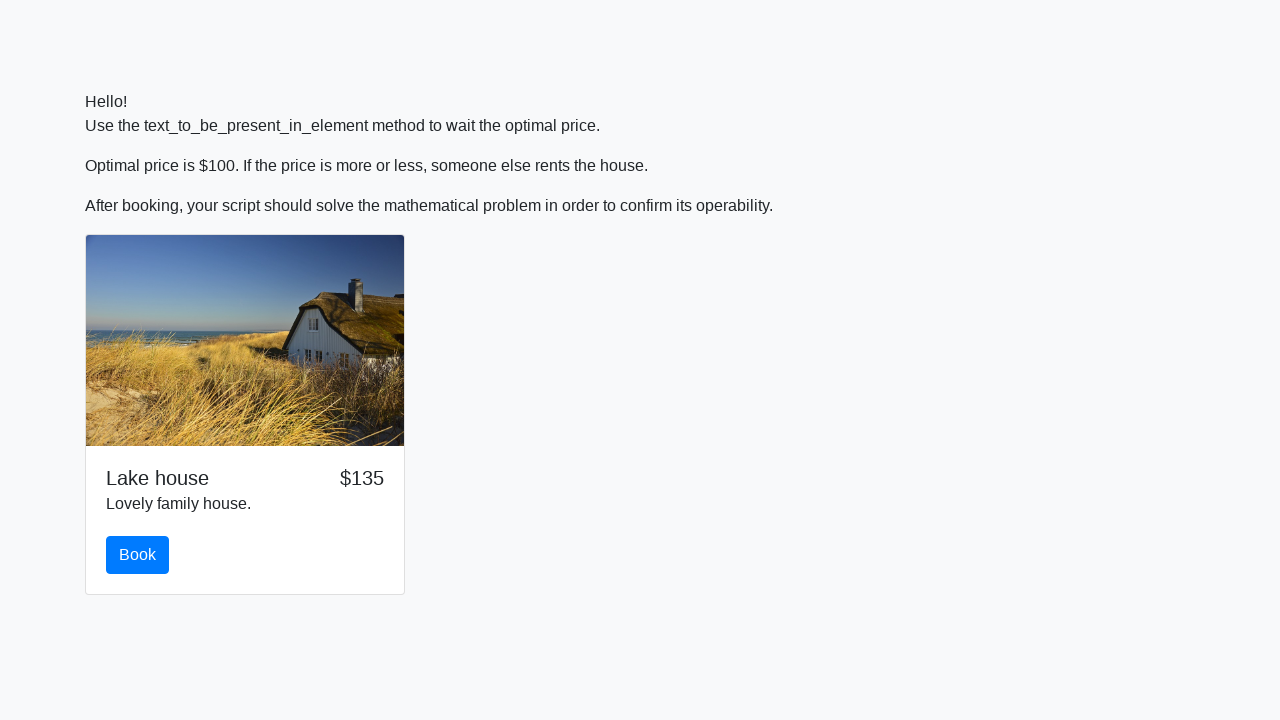

Waited for price to reach $100
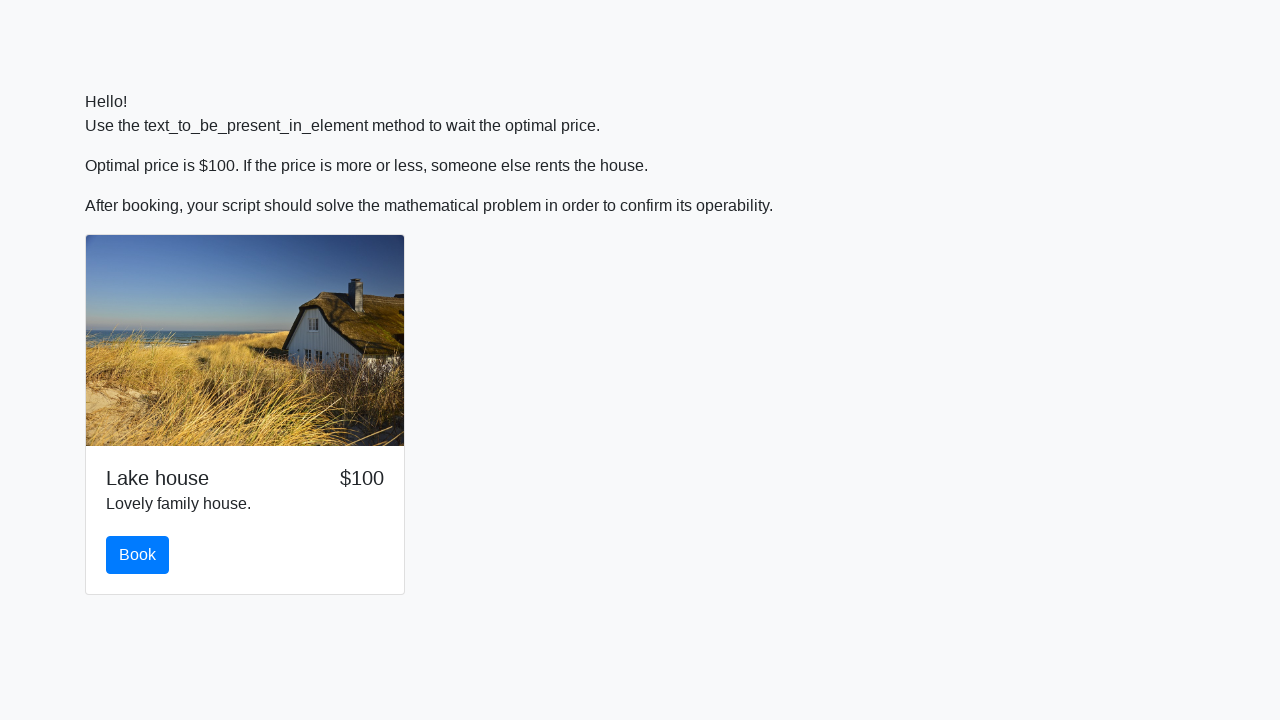

Clicked the book button at (138, 555) on #book
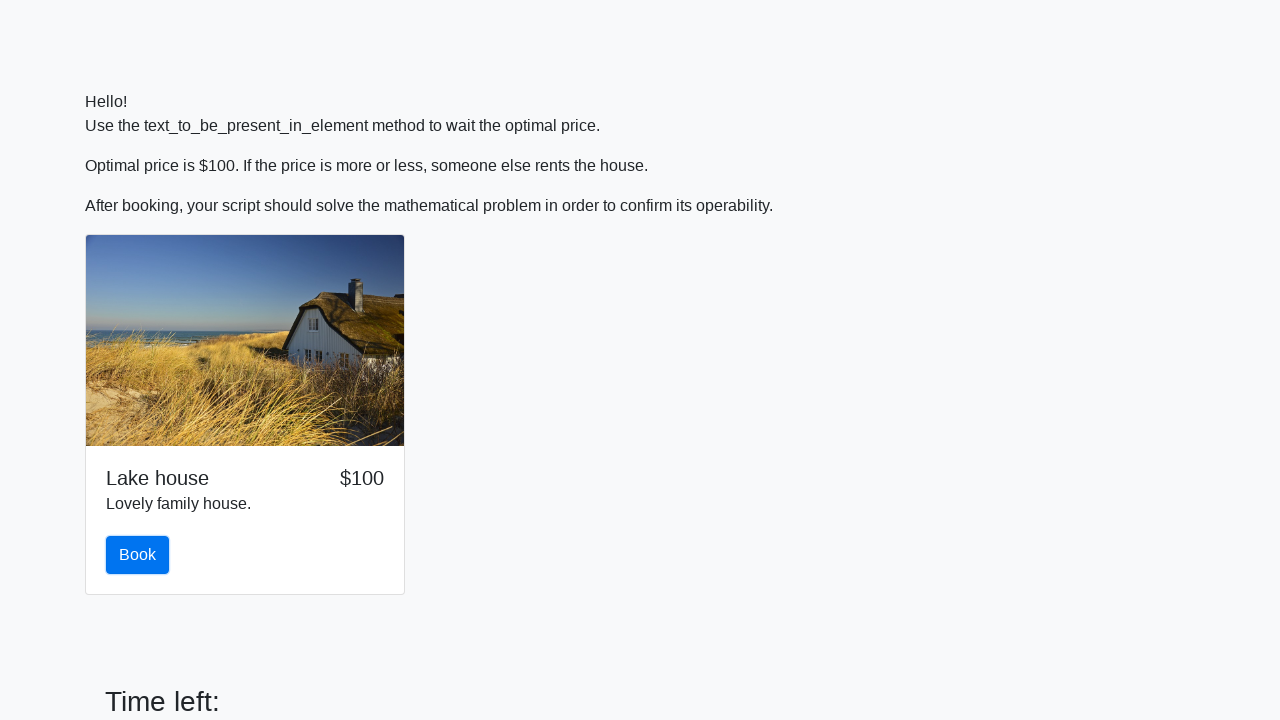

Retrieved input value: 223
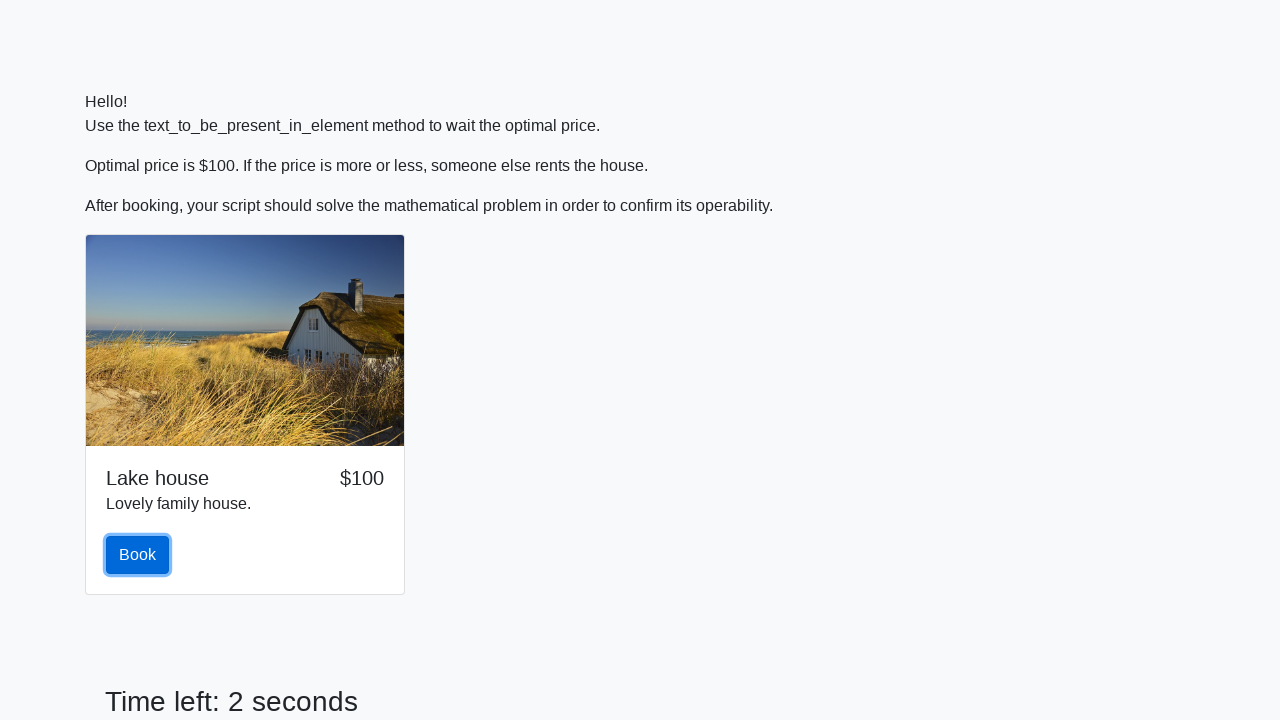

Calculated mathematical result: -0.45154806846113865
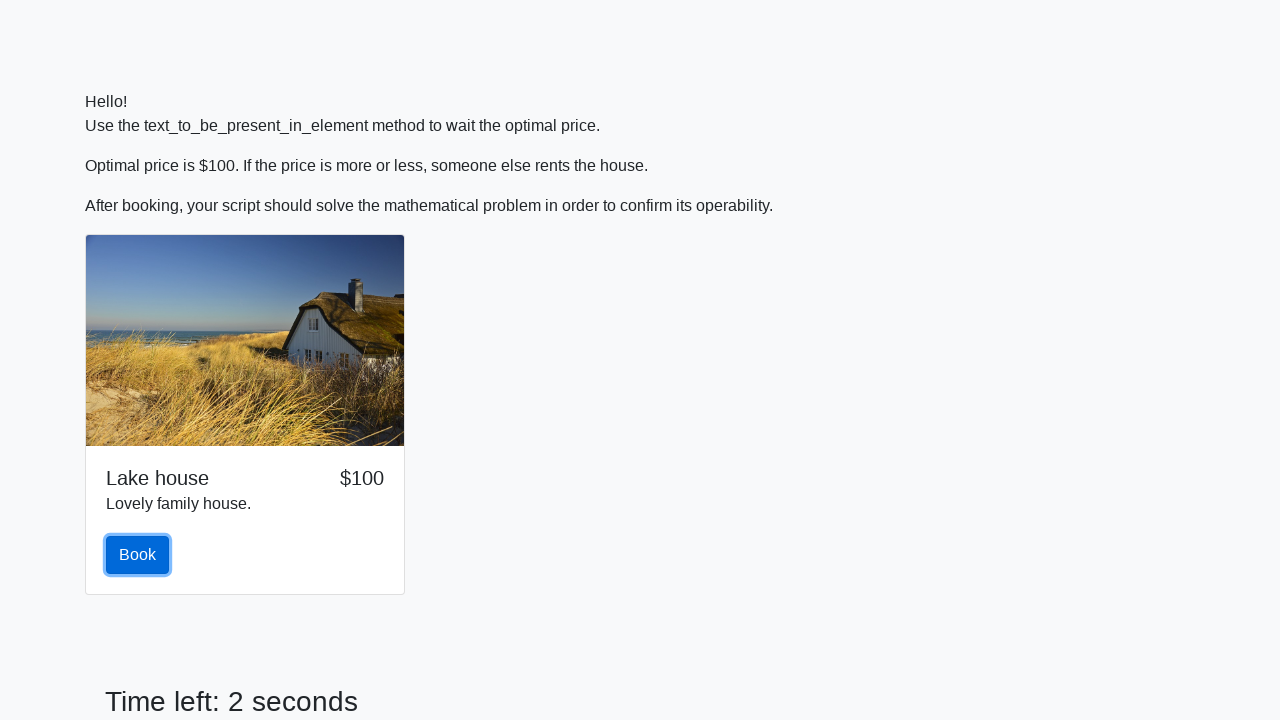

Filled answer field with calculated value on #answer
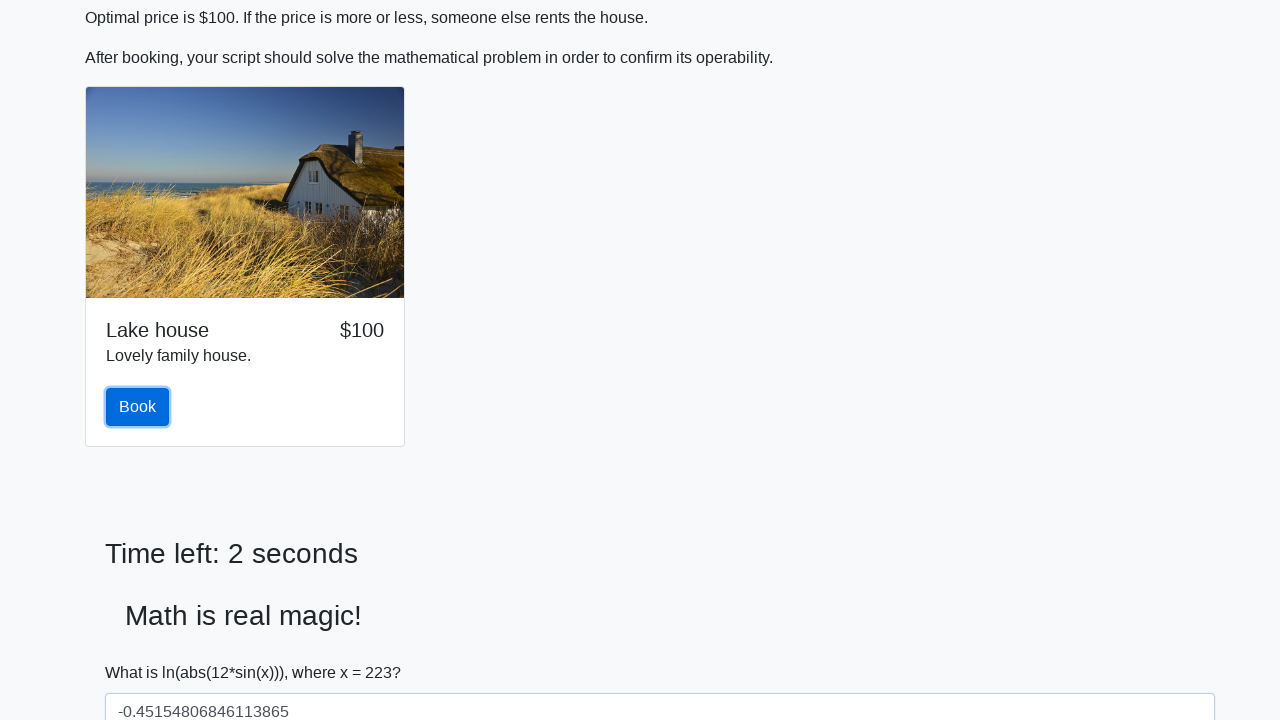

Clicked solve button to submit answer at (143, 651) on #solve
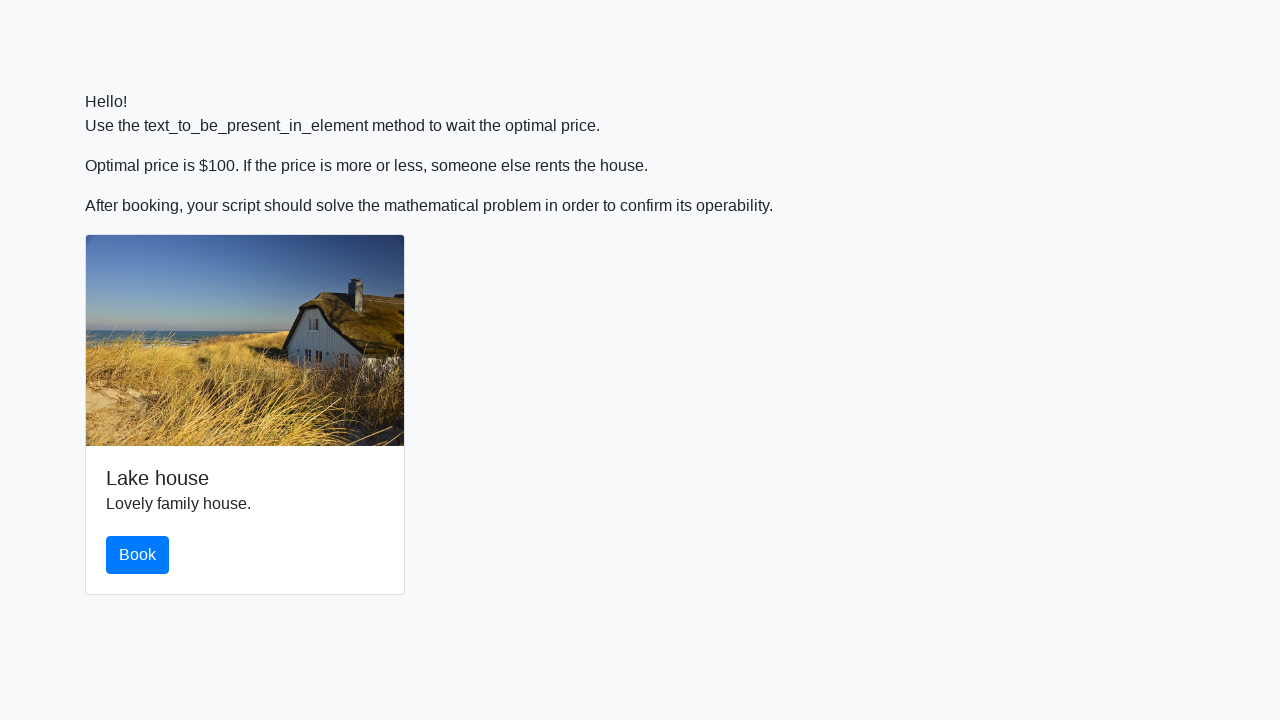

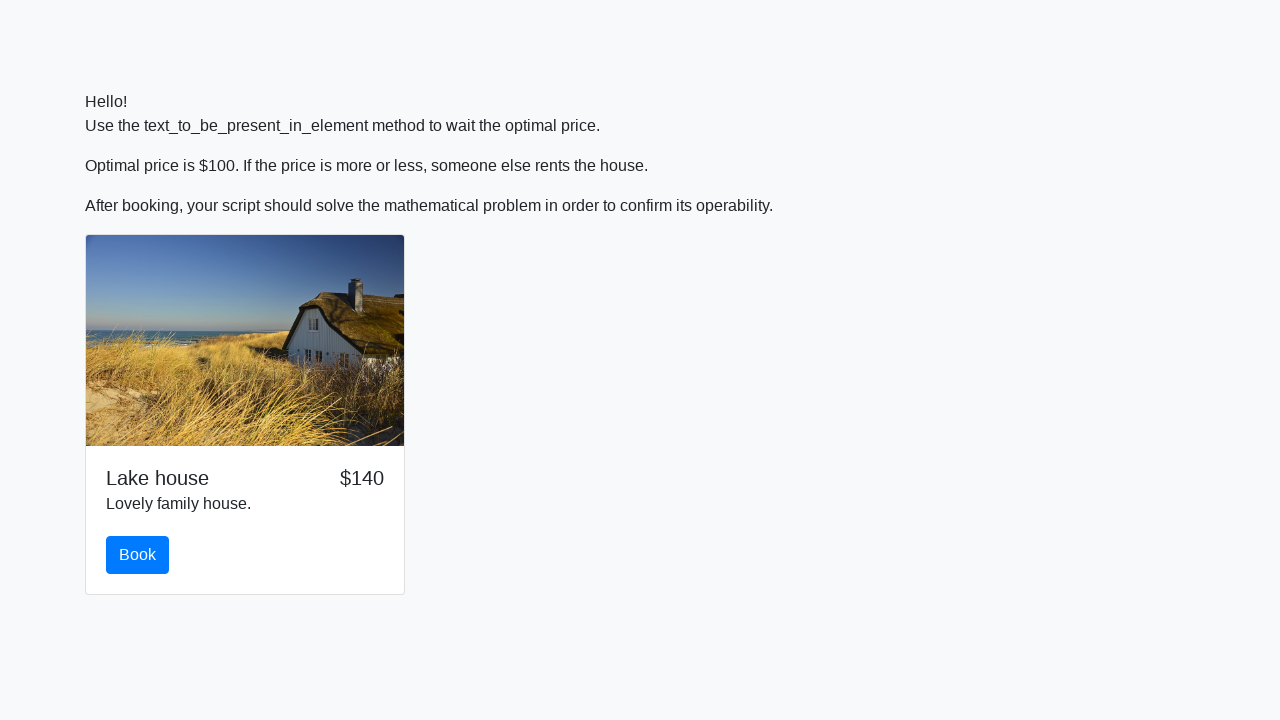